Navigates to the Automation Practice page and verifies that footer links are present and visible

Starting URL: https://rahulshettyacademy.com/AutomationPractice/

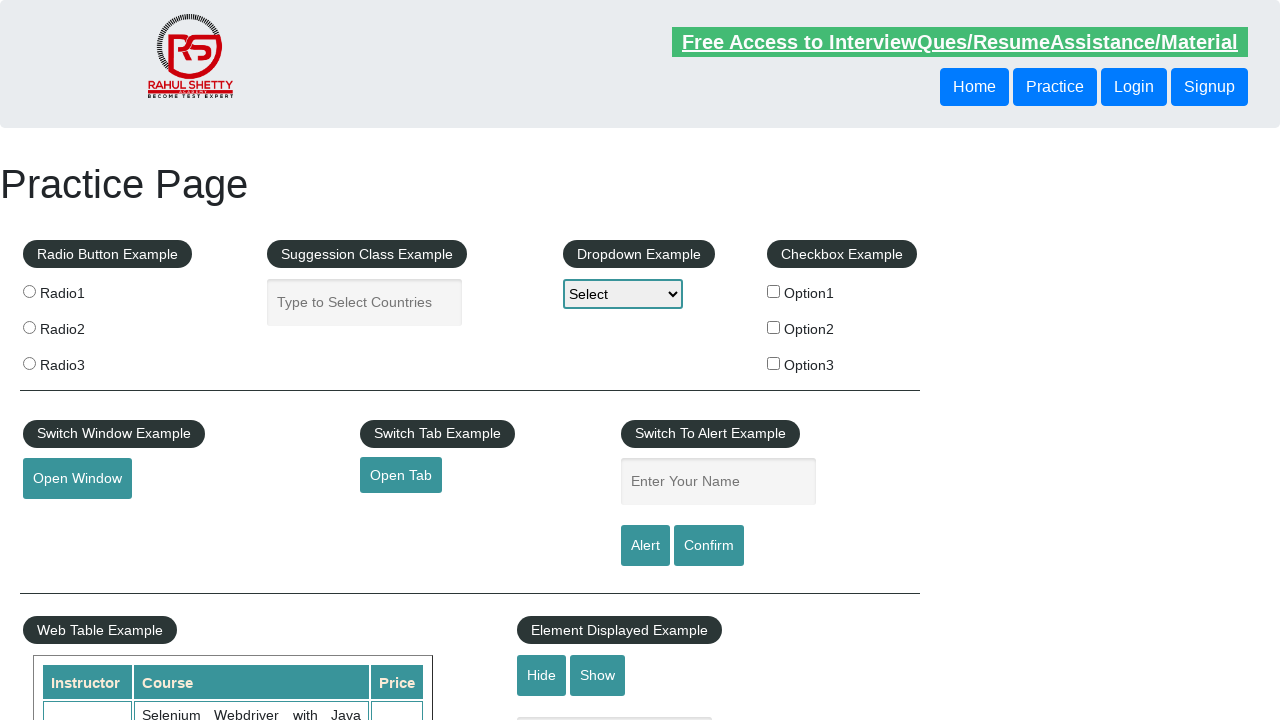

Waited for footer links to be present on the page
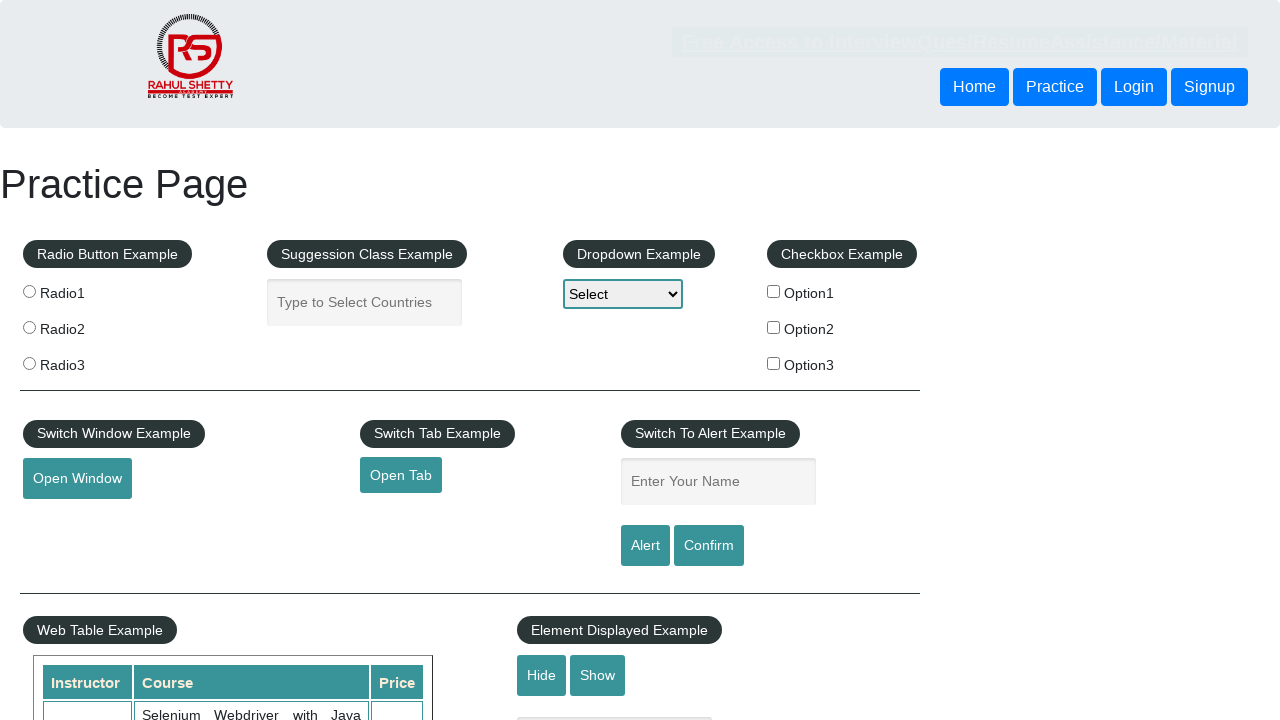

Located footer links using selector 'li.gf-li a'
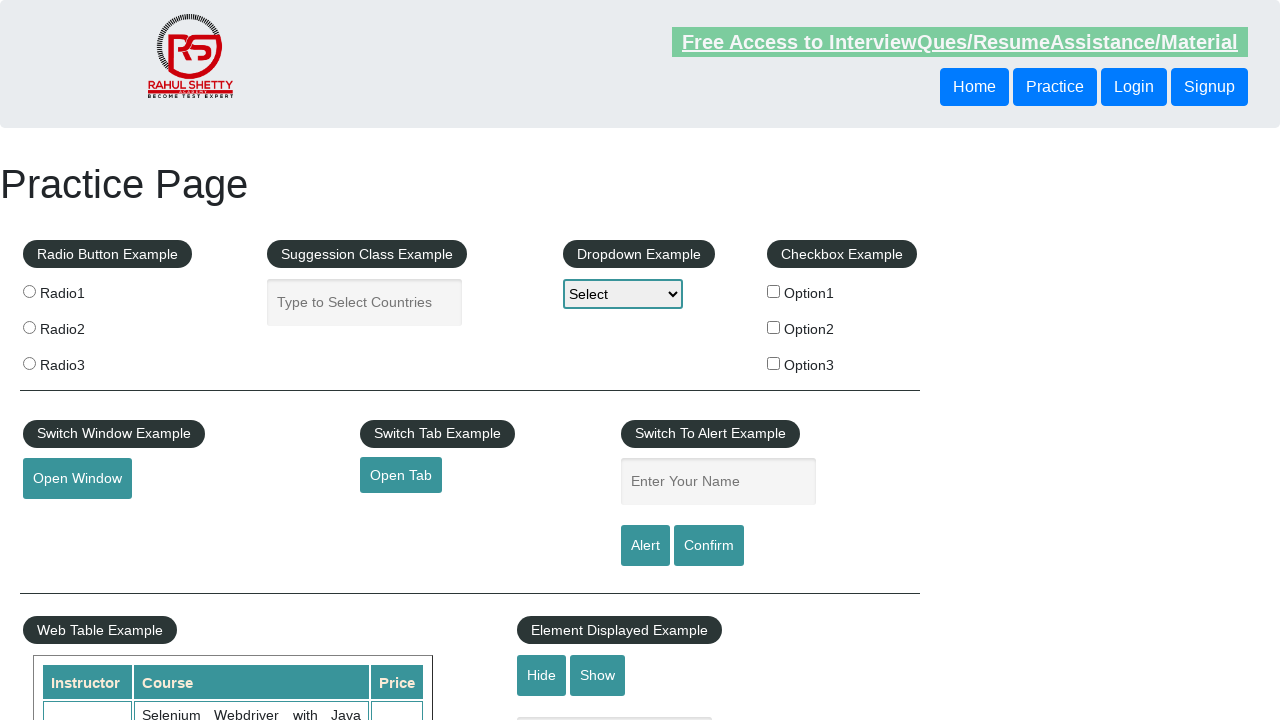

Verified that footer links are present and visible (count > 0)
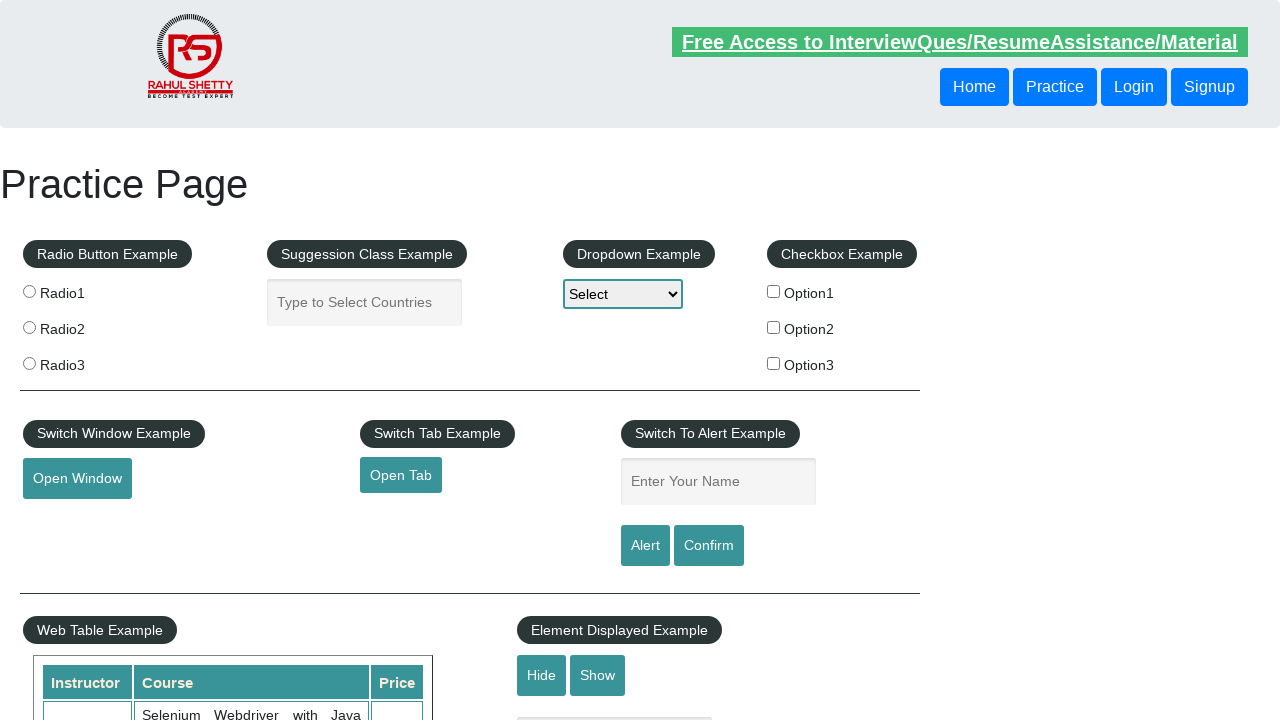

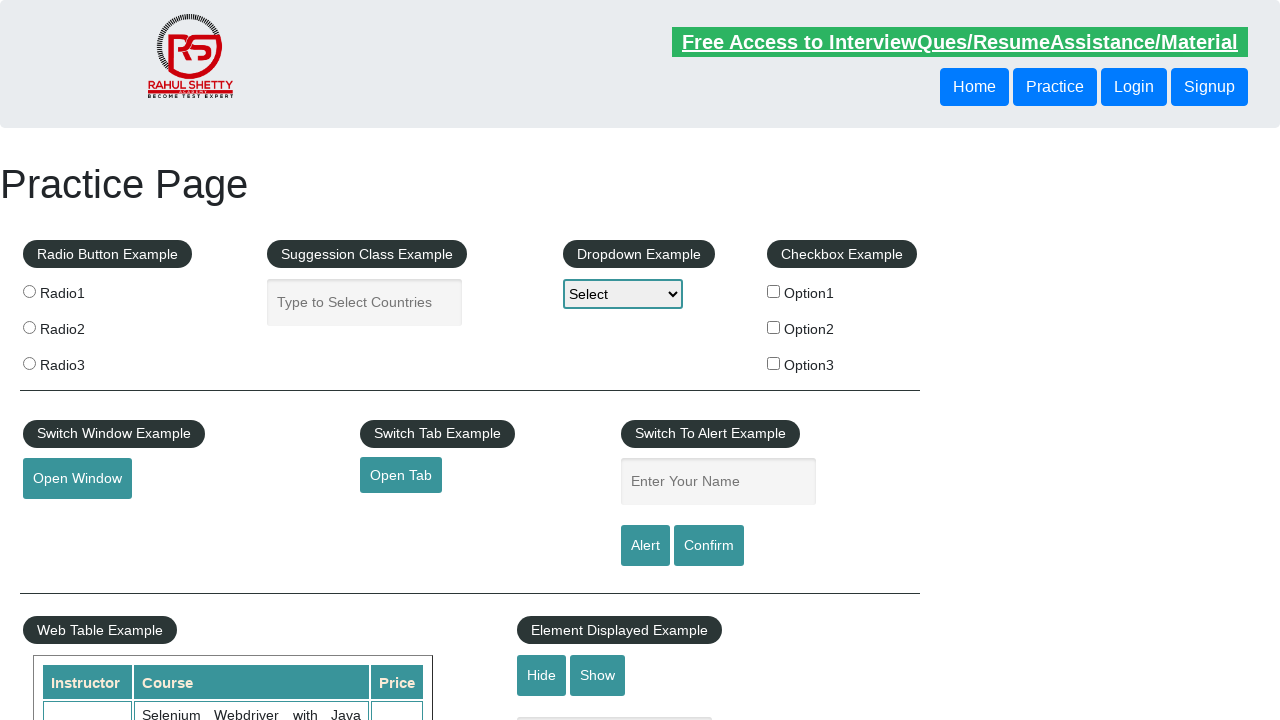